Tests page refresh functionality by clicking a show button, verifying text appears, refreshing the page, and verifying the text is no longer visible

Starting URL: https://kristinek.github.io/site/examples/act

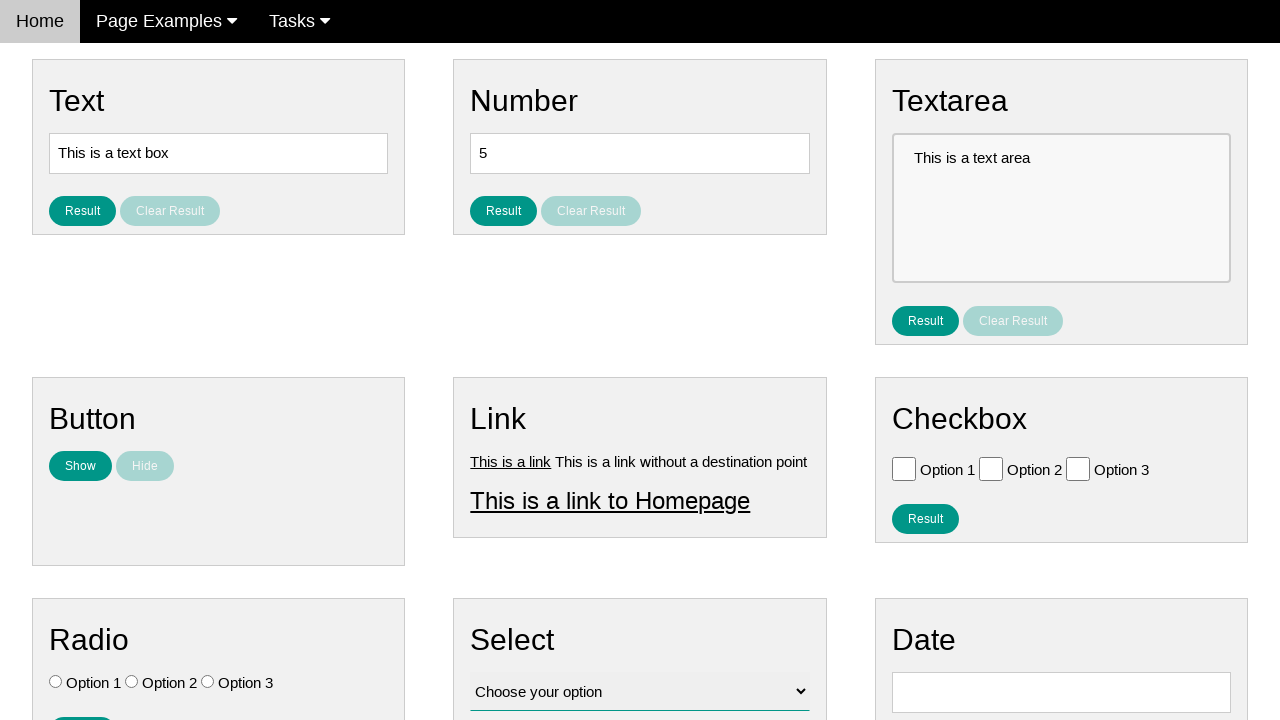

Clicked the 'Show' button in Button section at (80, 466) on #show_text
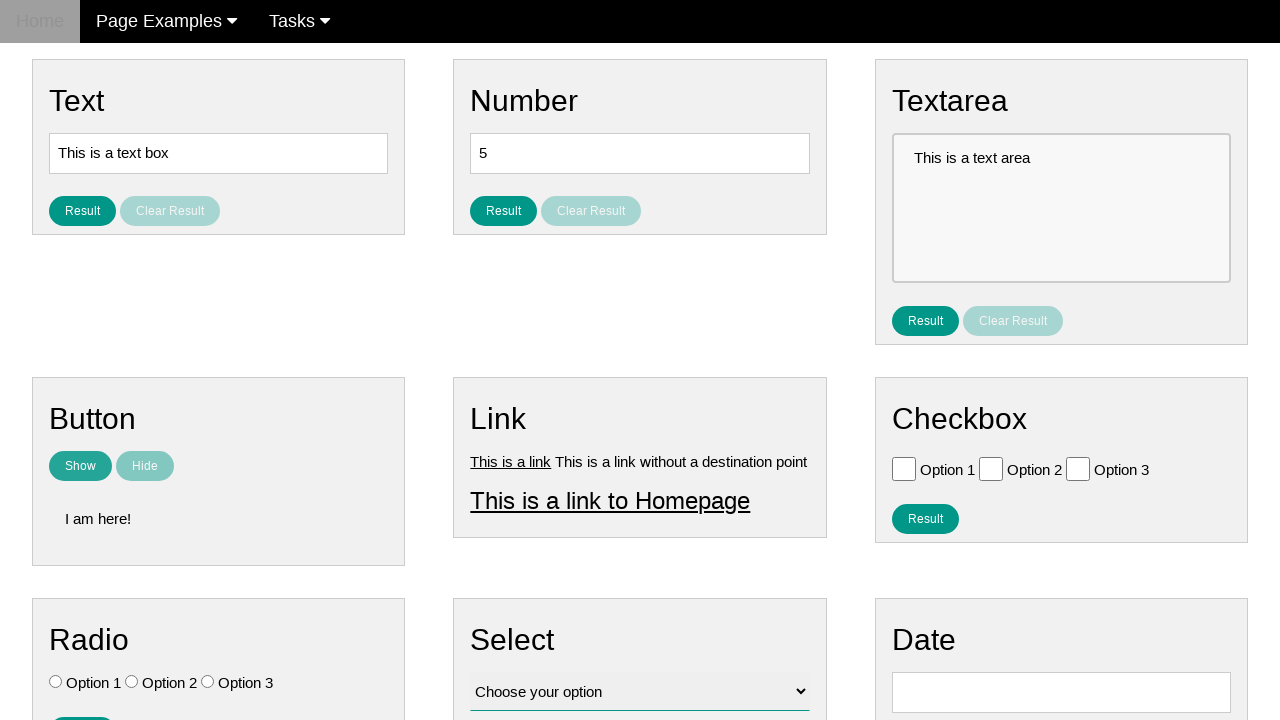

Verified 'I am here!' text is visible
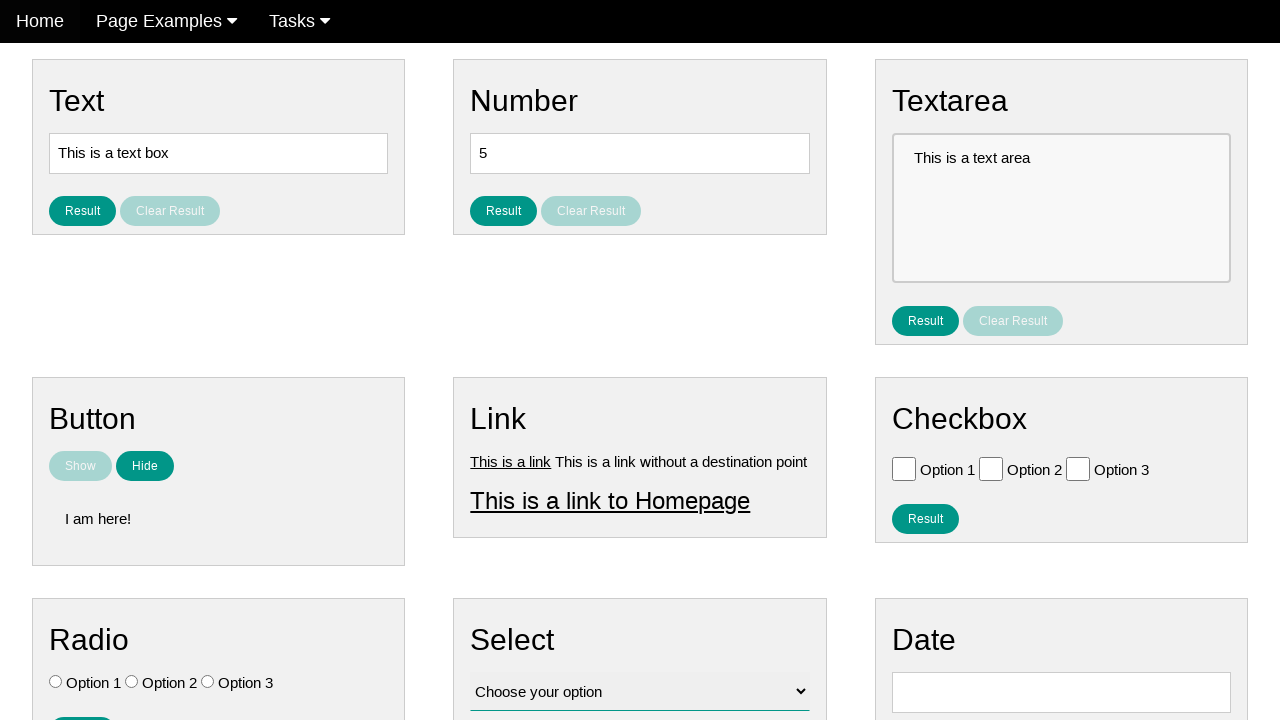

Refreshed the page
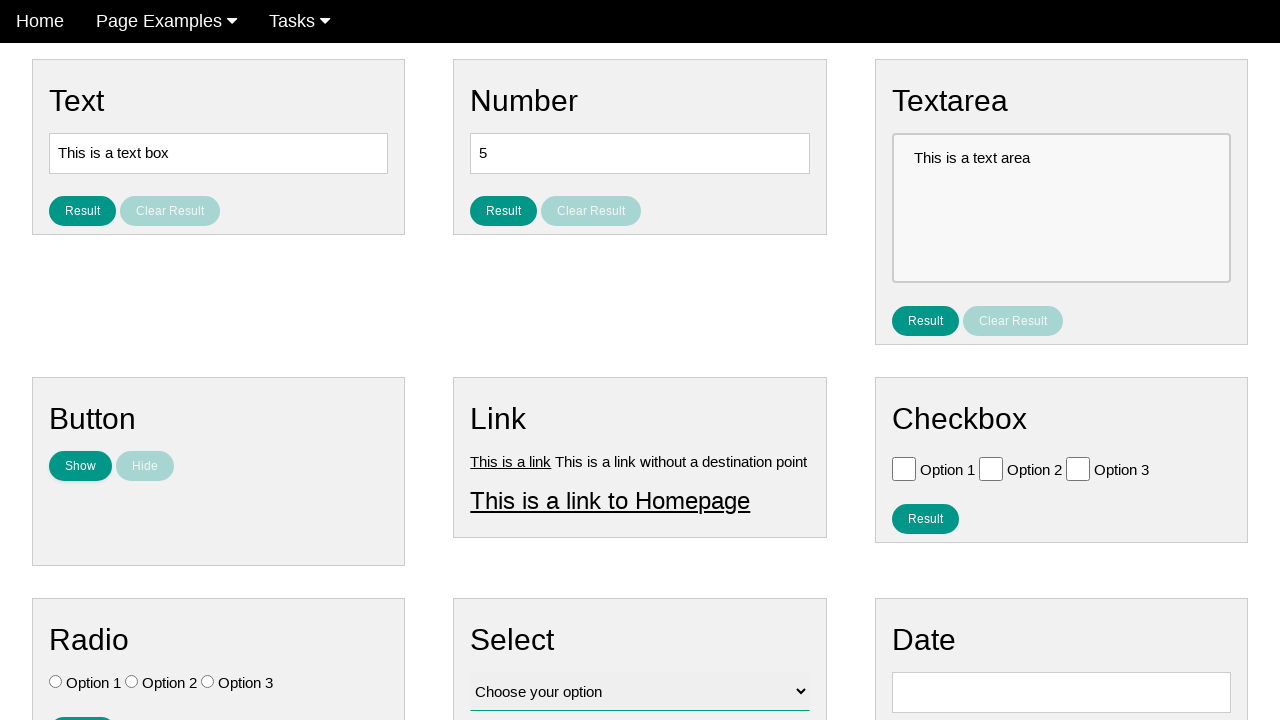

Verified 'I am here!' text is no longer visible after refresh
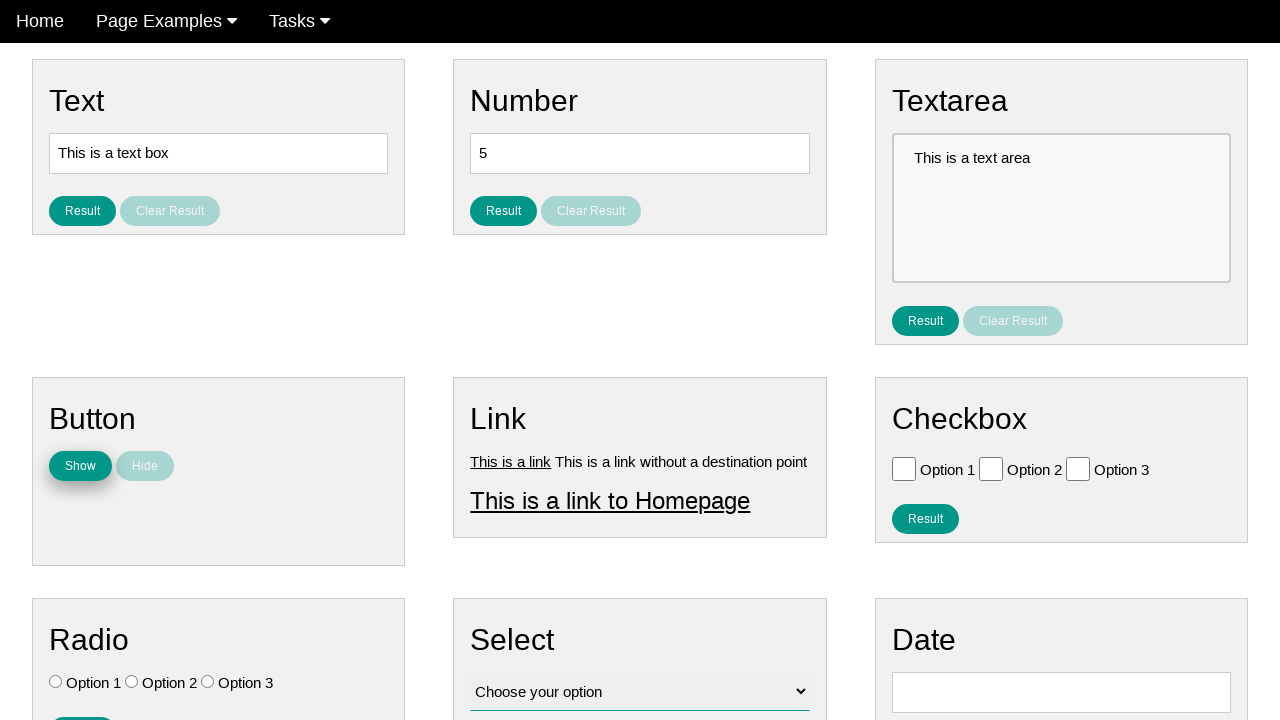

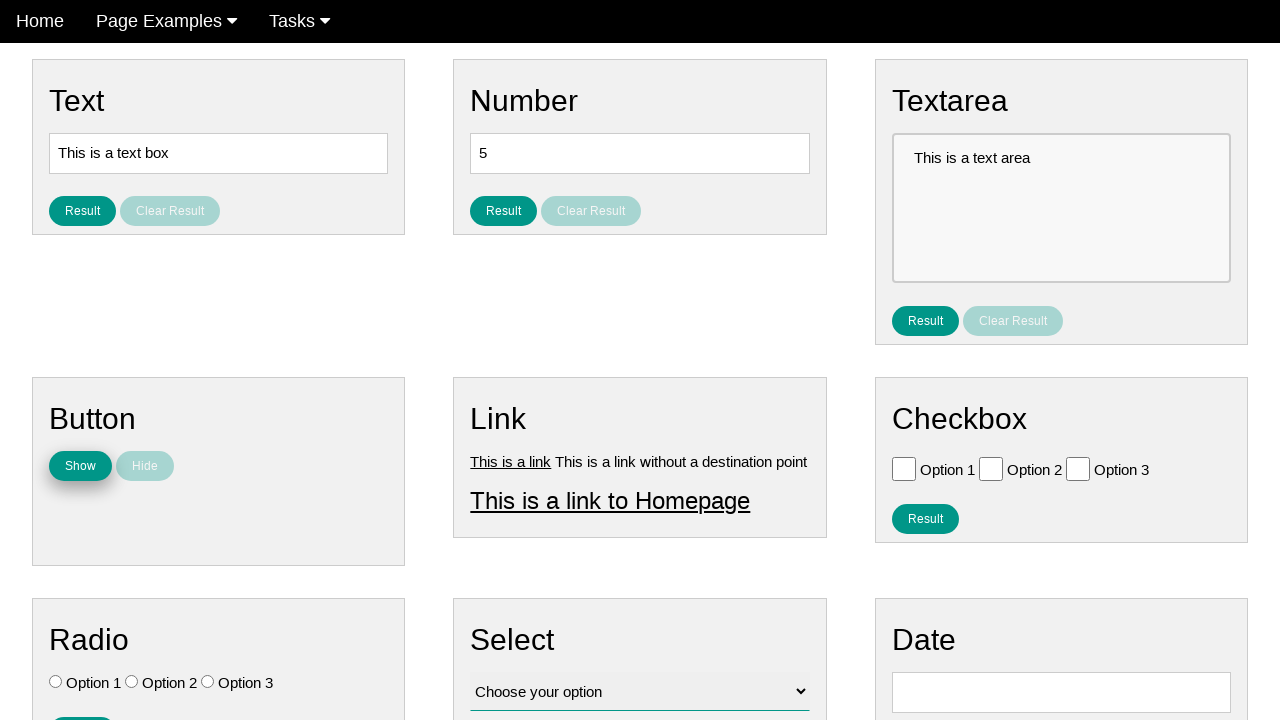